Navigates to Walgreens registration page and verifies that the page title and header are correct

Starting URL: https://www.walgreens.com/login.jsp?ru=%2F

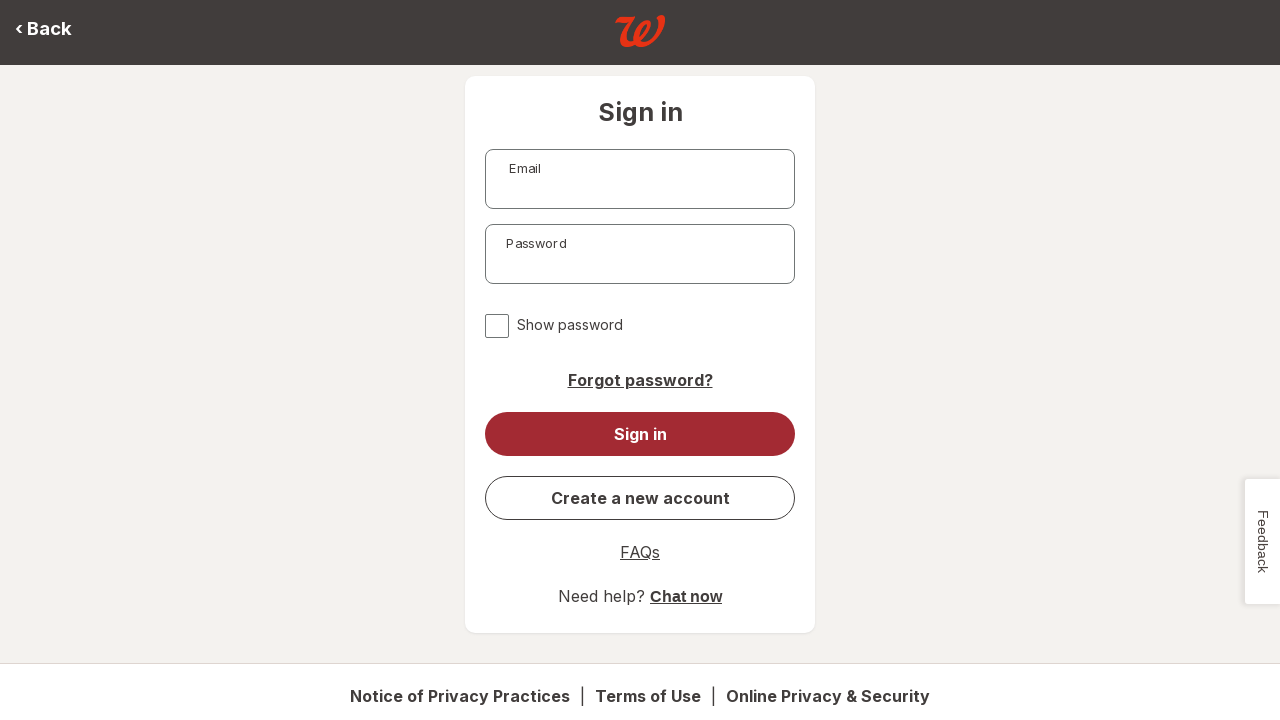

Clicked 'Create a new account' button to navigate to registration page at (640, 498) on #create_btn
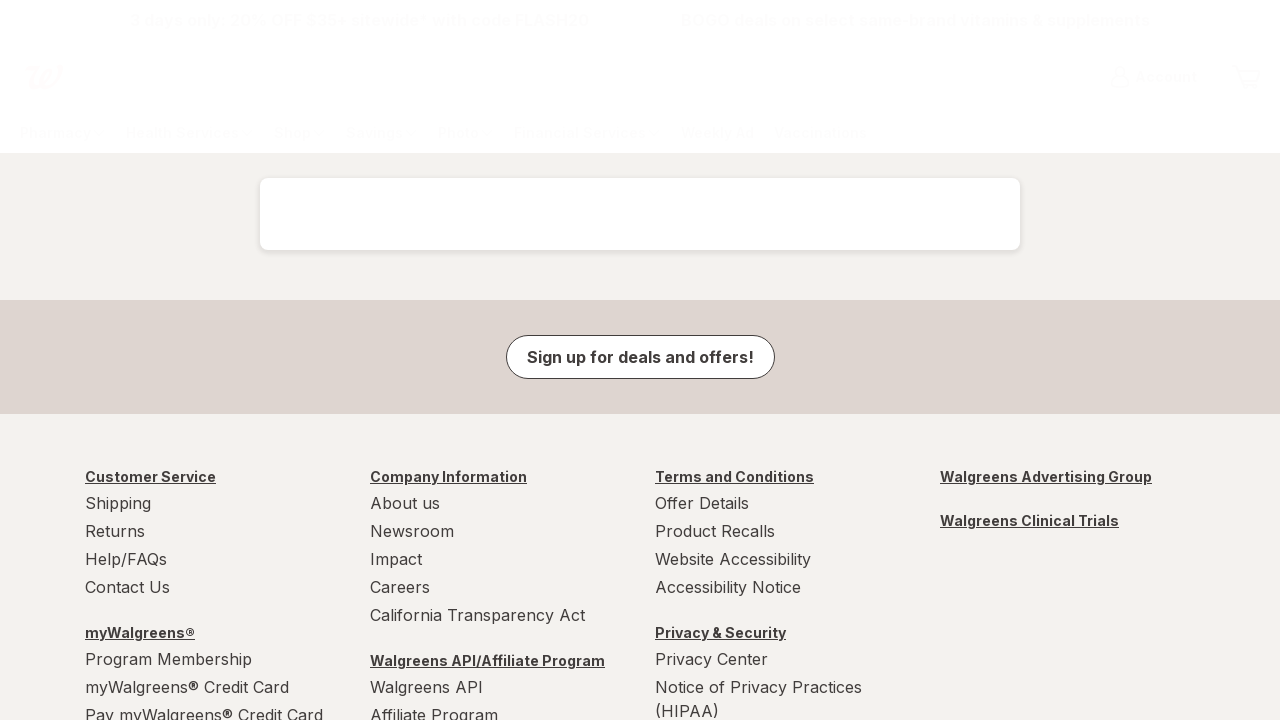

Registration page header loaded successfully
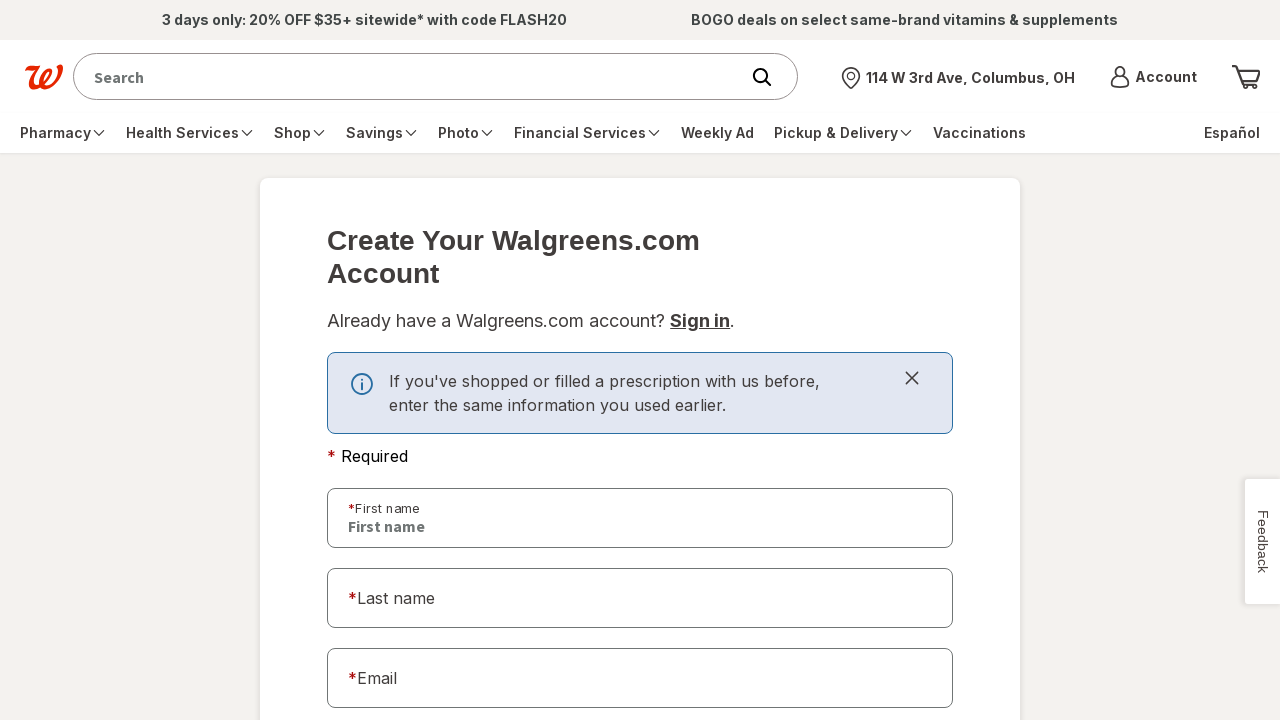

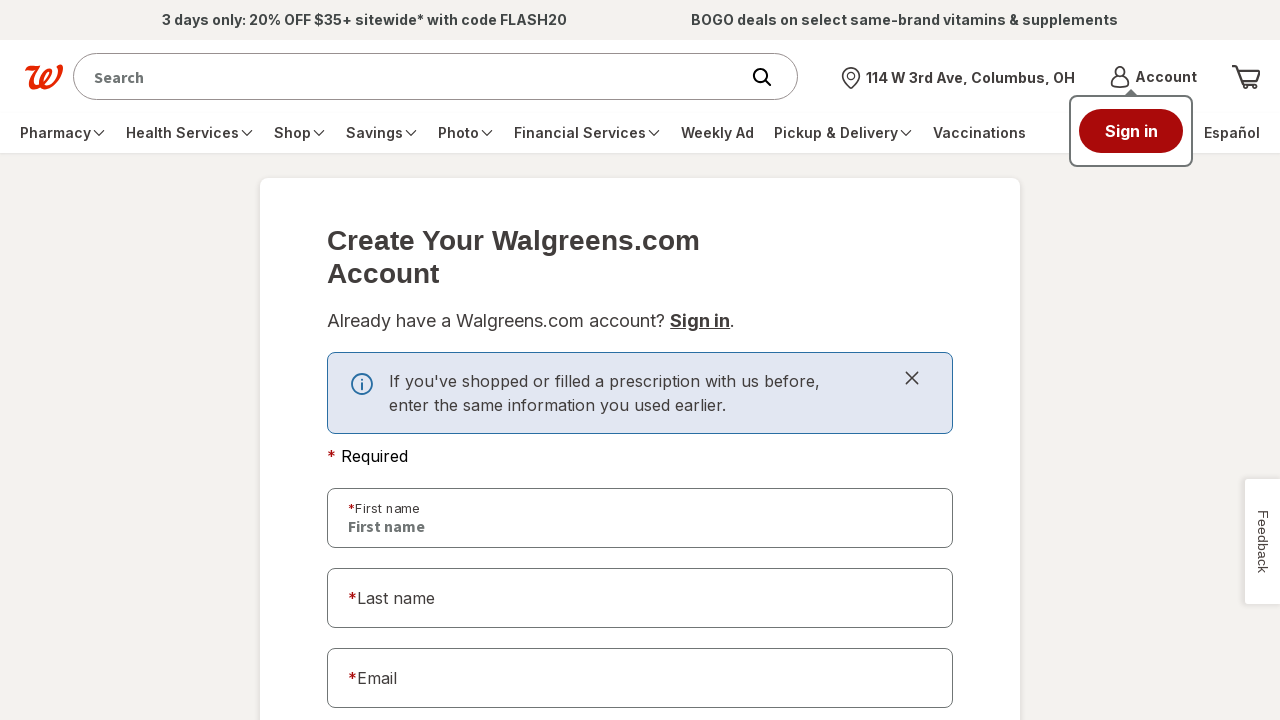